Tests text area input by sending keys, clearing the field, and entering new multi-line text, verifying the value changes correctly

Starting URL: https://kristinek.github.io/site/examples/actions

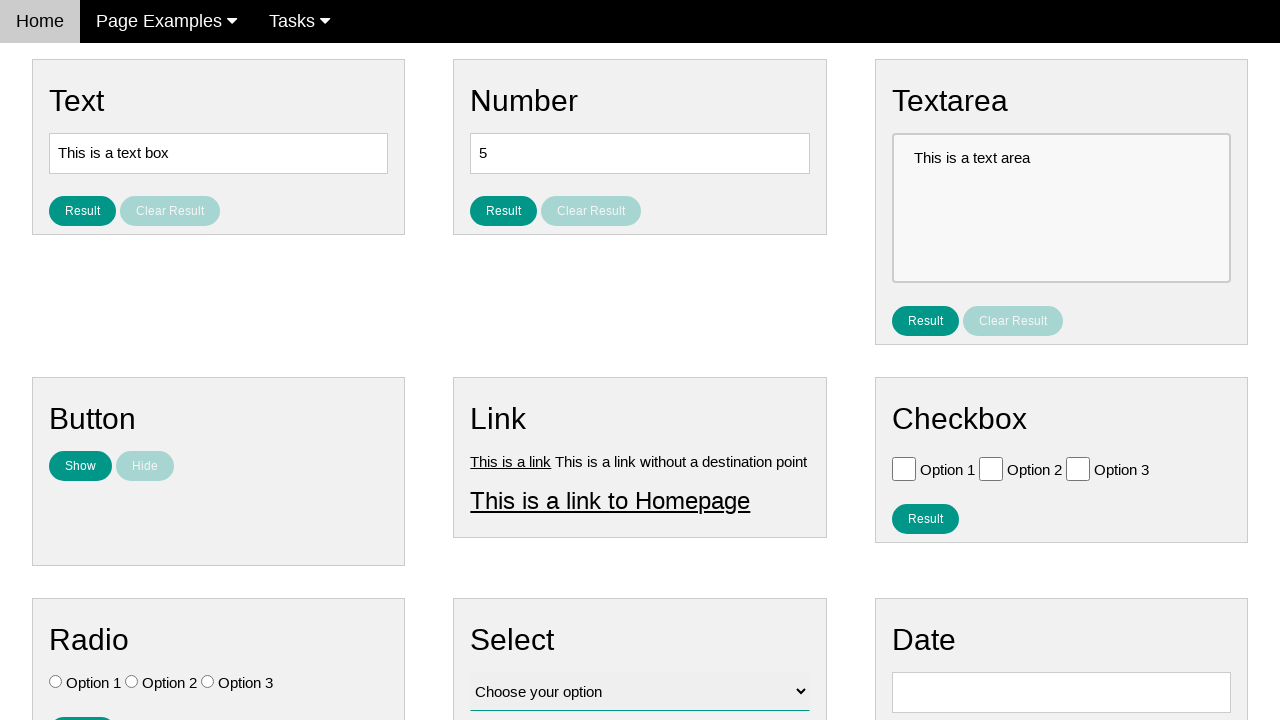

Verified initial text area value is 'This is a text area'
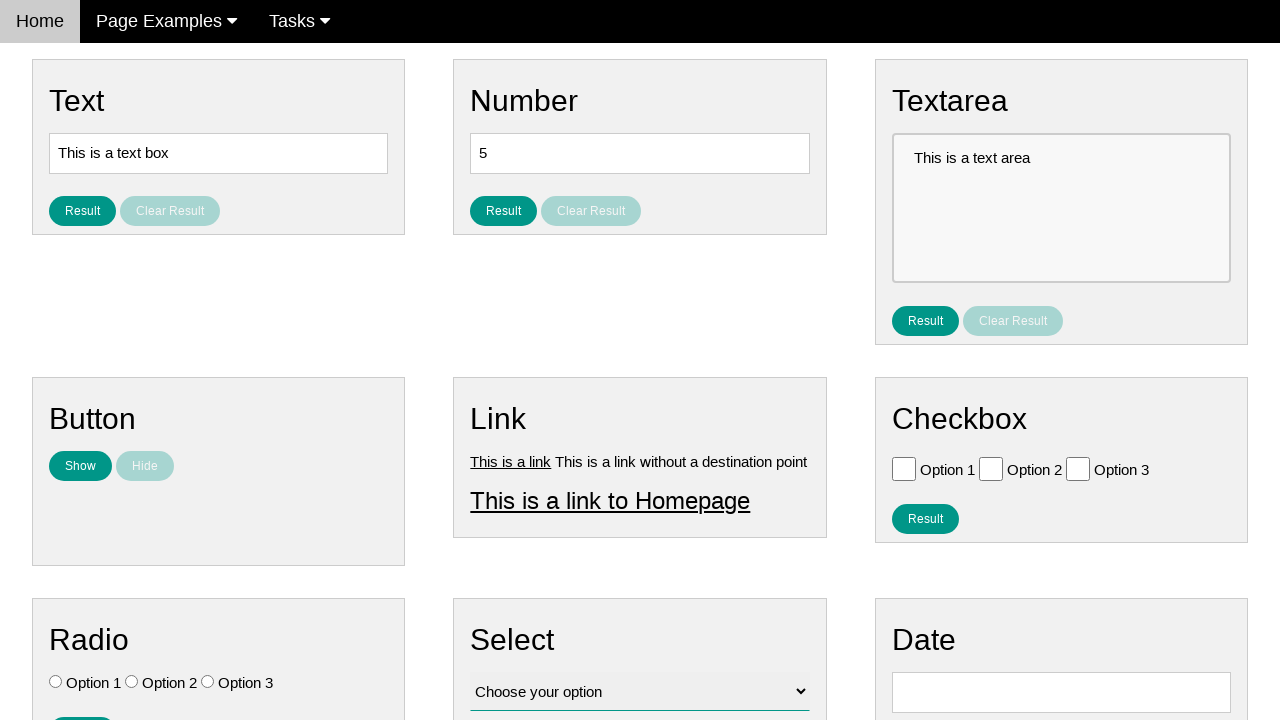

Filled text area with 'This is a text area sending some keys' on #text_area
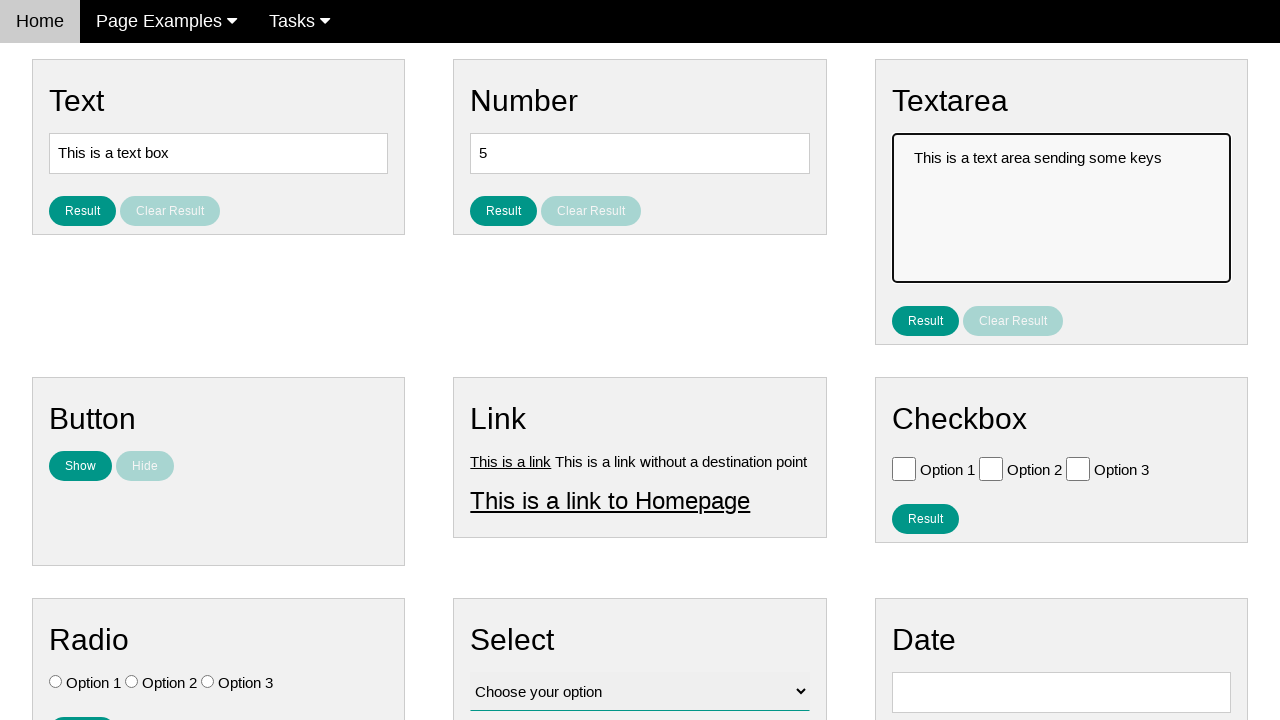

Verified text area value changed to 'This is a text area sending some keys'
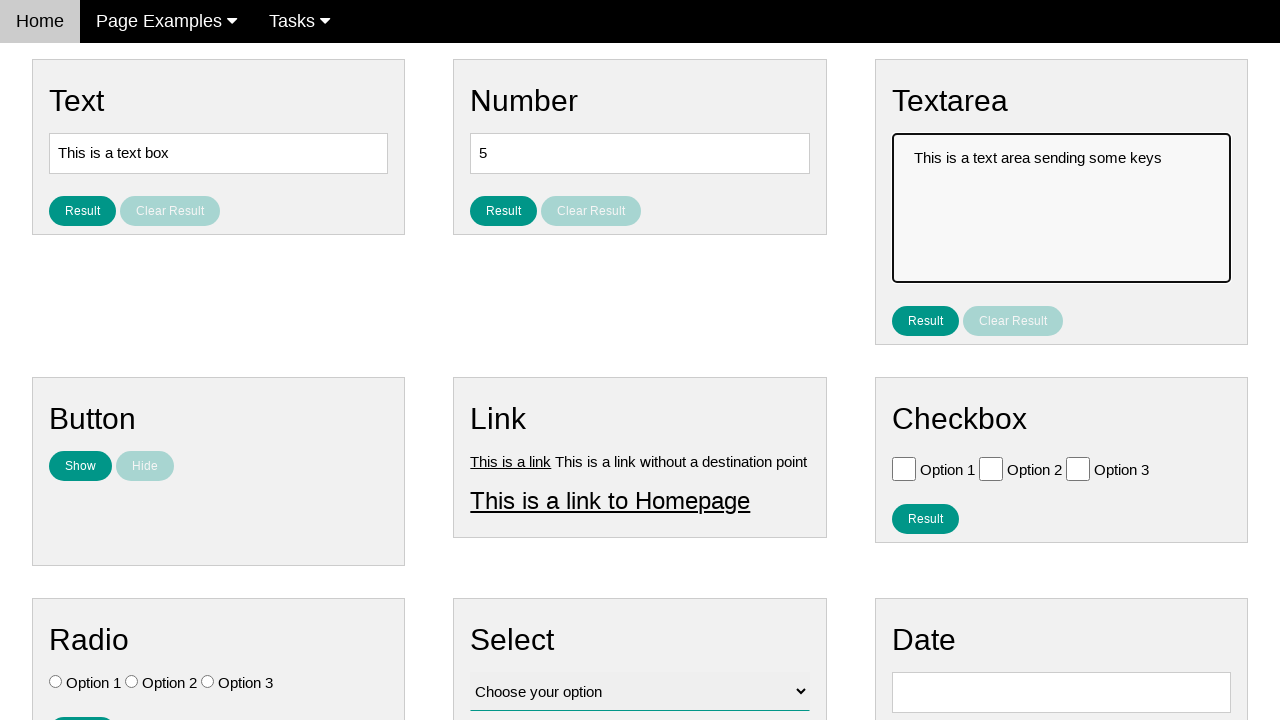

Cleared the text area on #text_area
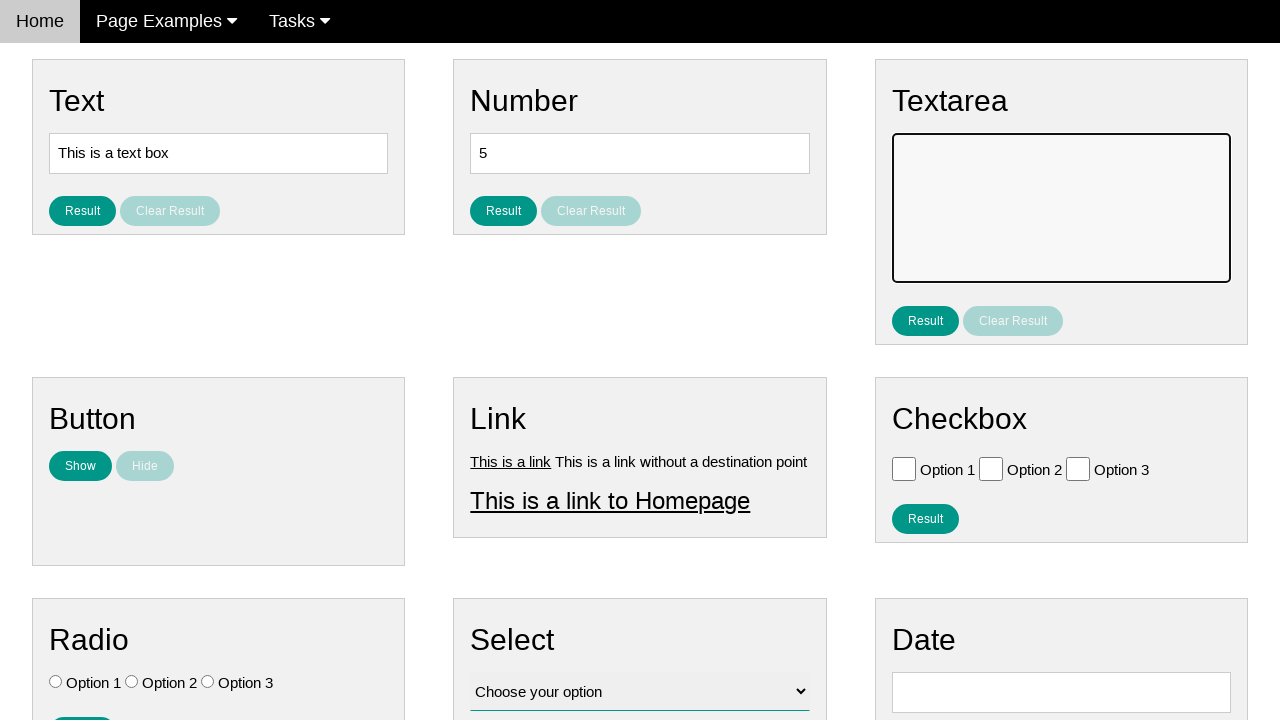

Verified text area is empty
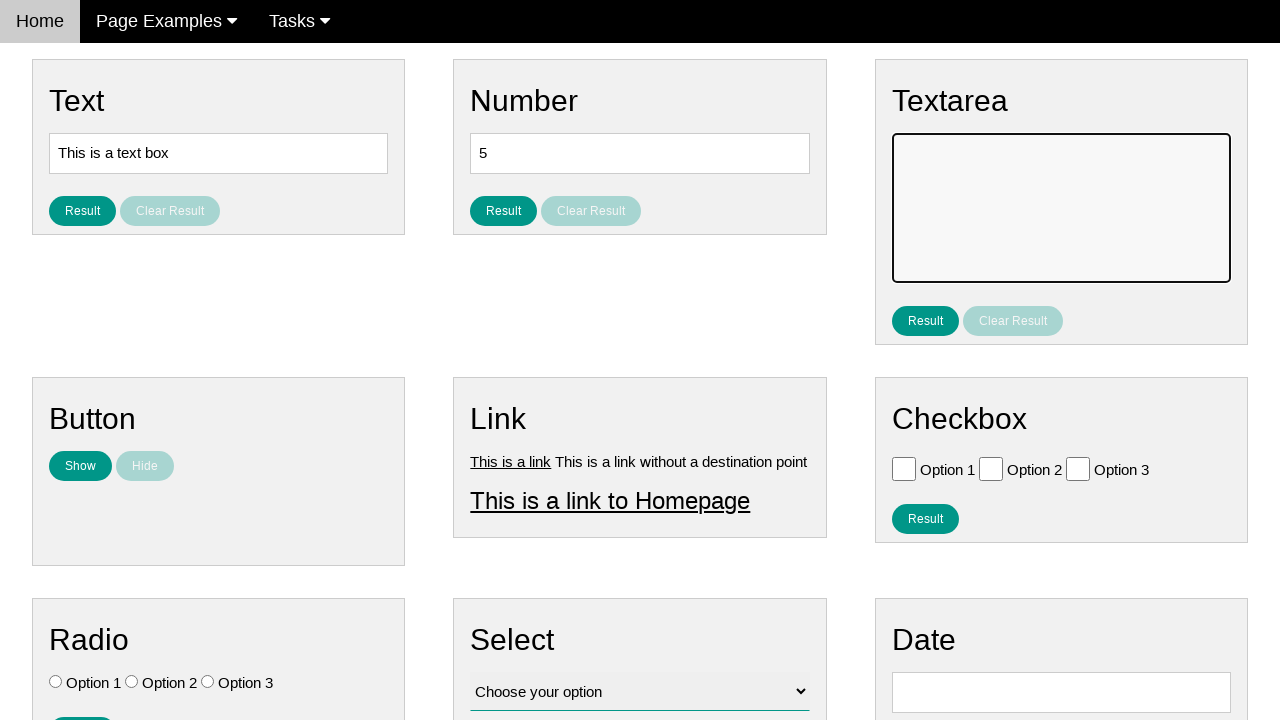

Filled text area with multi-line text 'New text in text area\nOn two lines' on #text_area
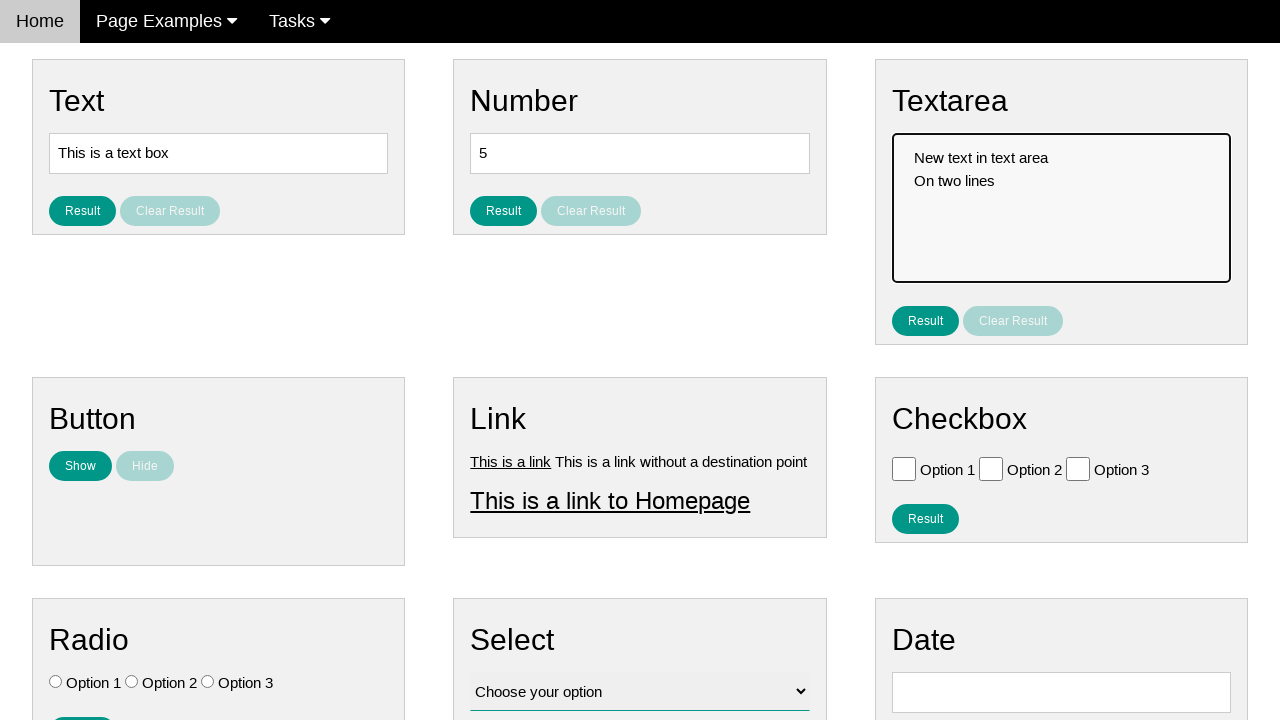

Verified text area contains multi-line text 'New text in text area\nOn two lines'
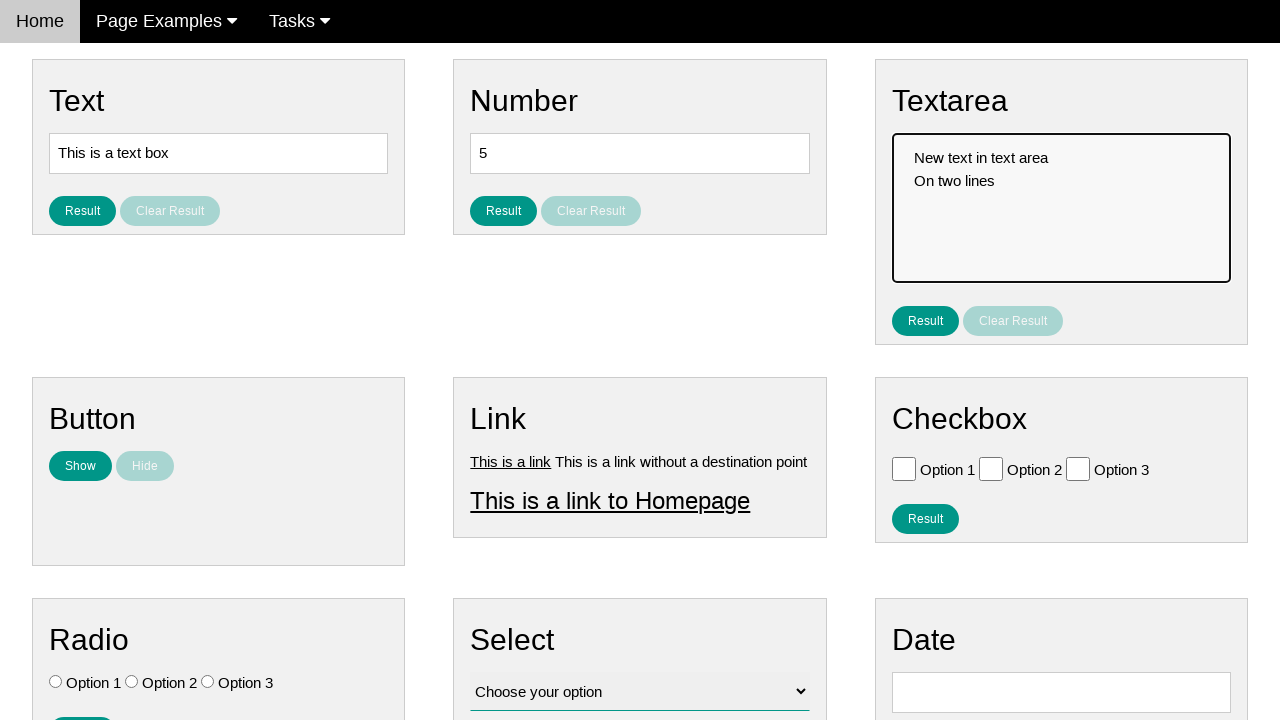

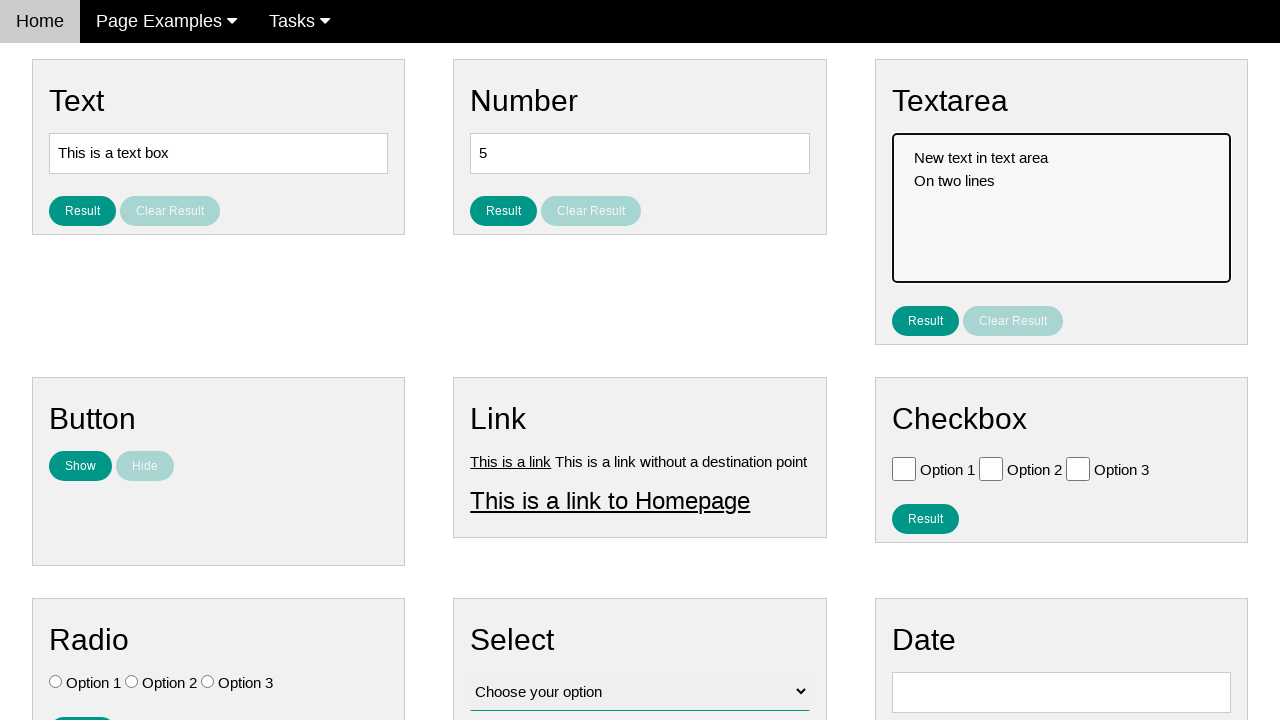